Verifies the price of the 'Master Selenium Automation in simple Python Language' course in the web table

Starting URL: https://www.rahulshettyacademy.com/AutomationPractice/

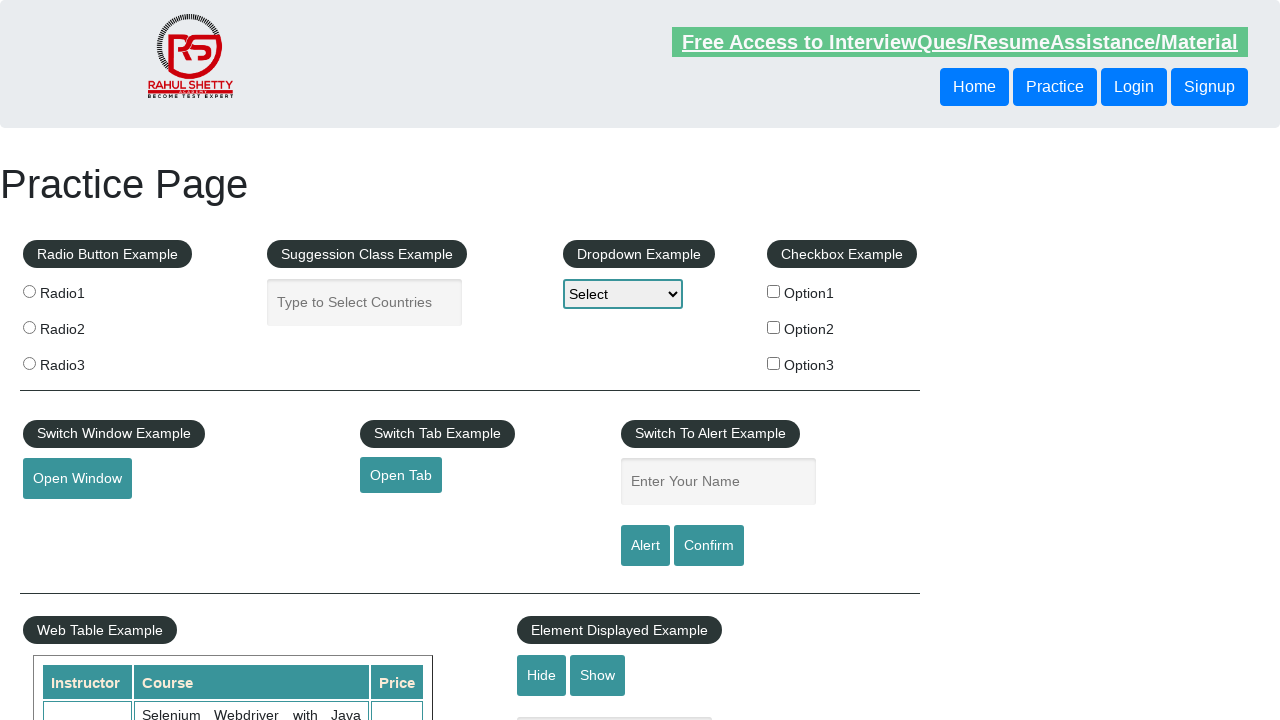

Waited for the course price cell to be visible in the web table
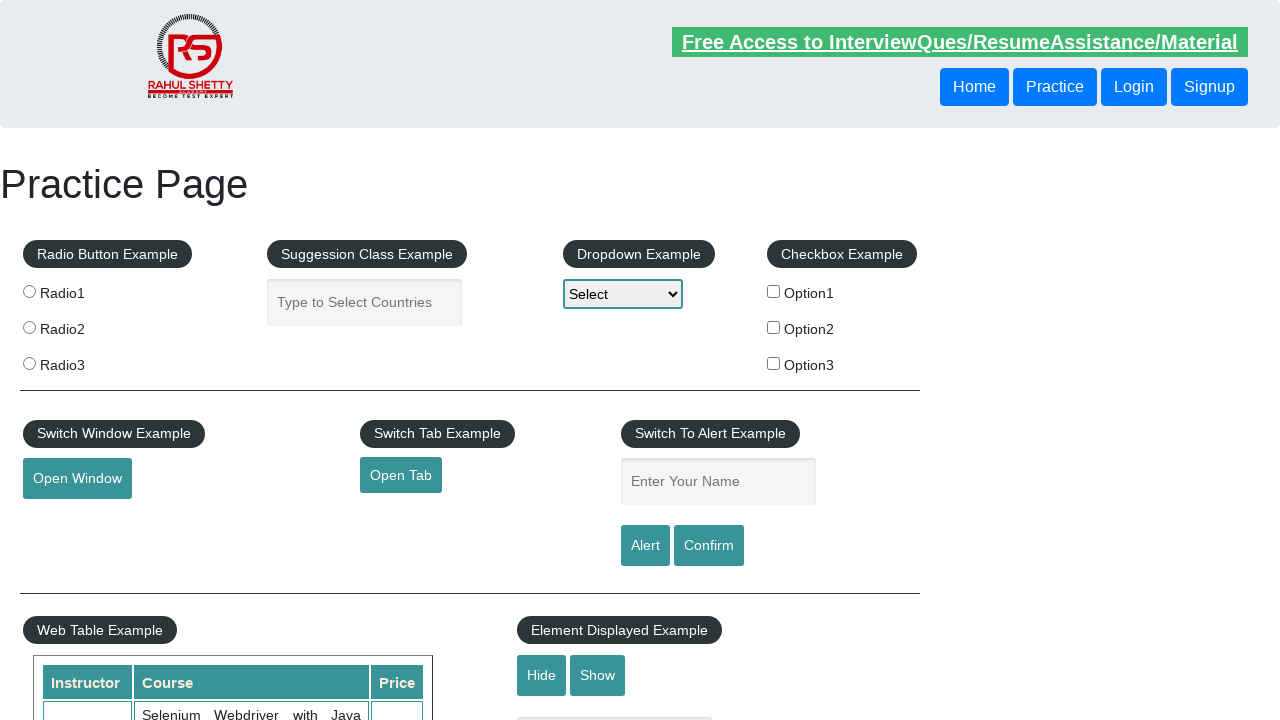

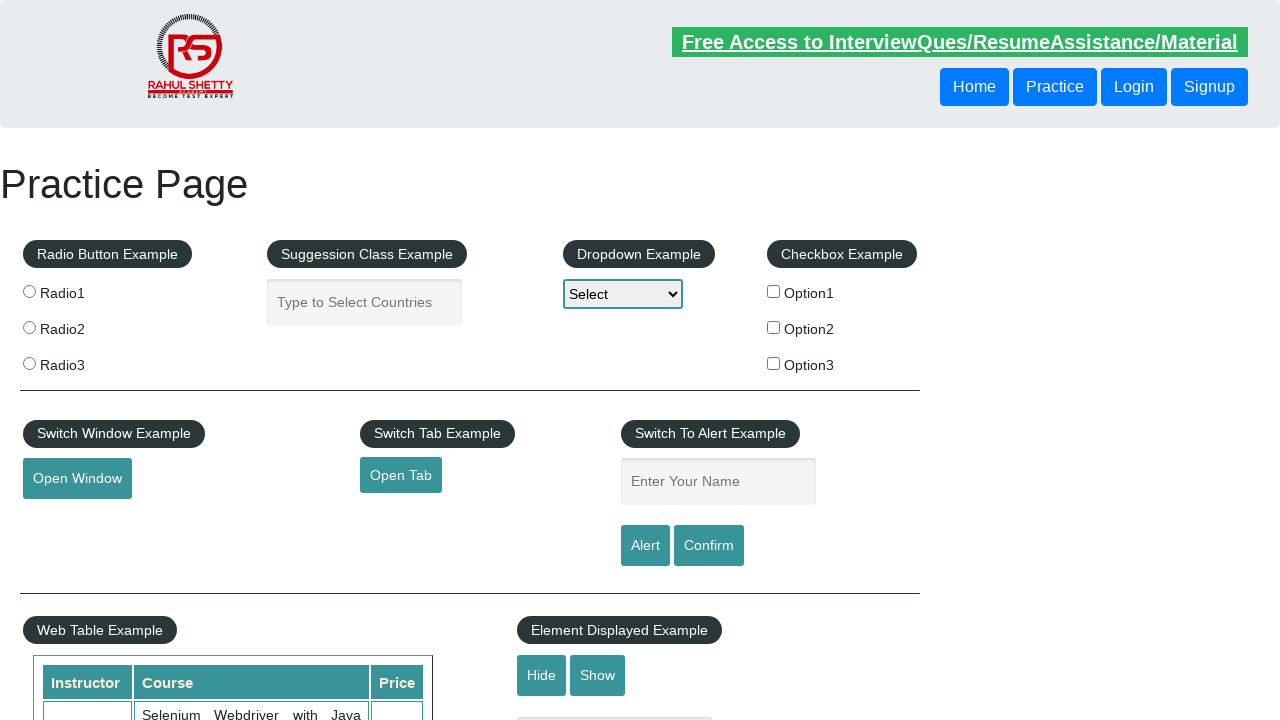